Tests scroll bar handling by navigating to Netflix India homepage and performing vertical scrolling using JavaScript execution - first scrolling by 1000 pixels, then scrolling to 300 pixels from the top.

Starting URL: https://www.netflix.com/in/

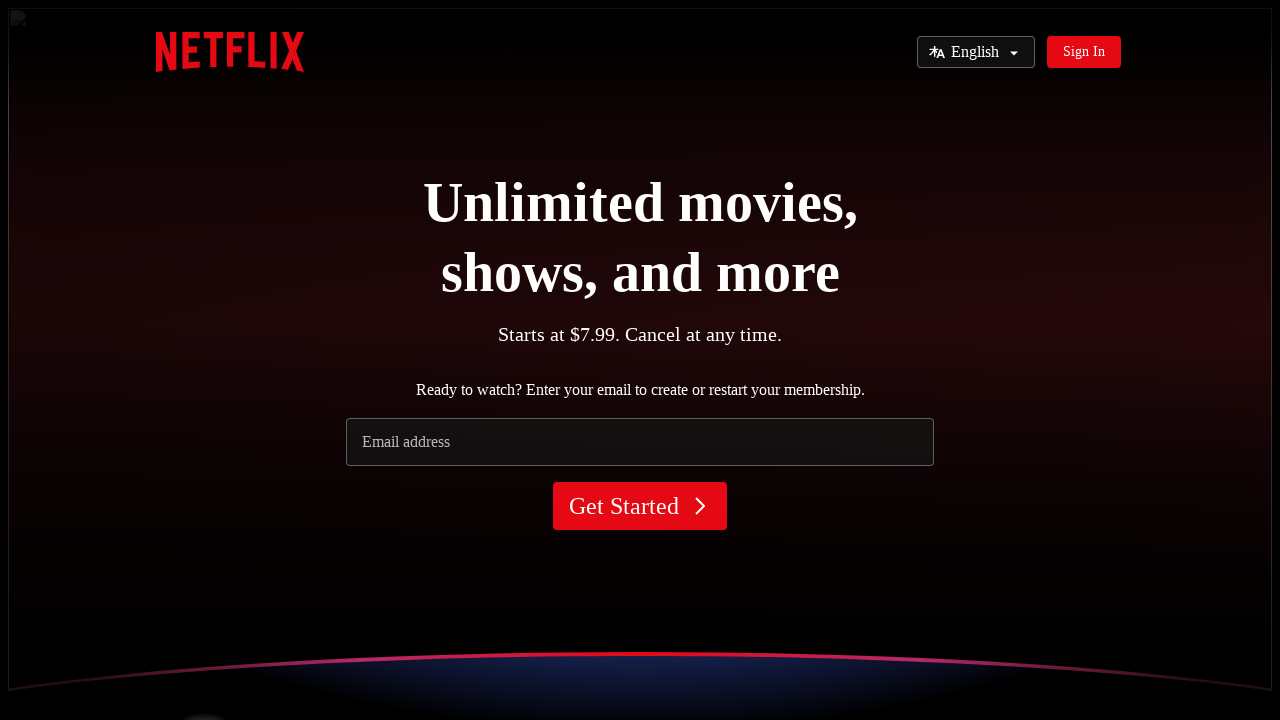

Navigated to Netflix India homepage
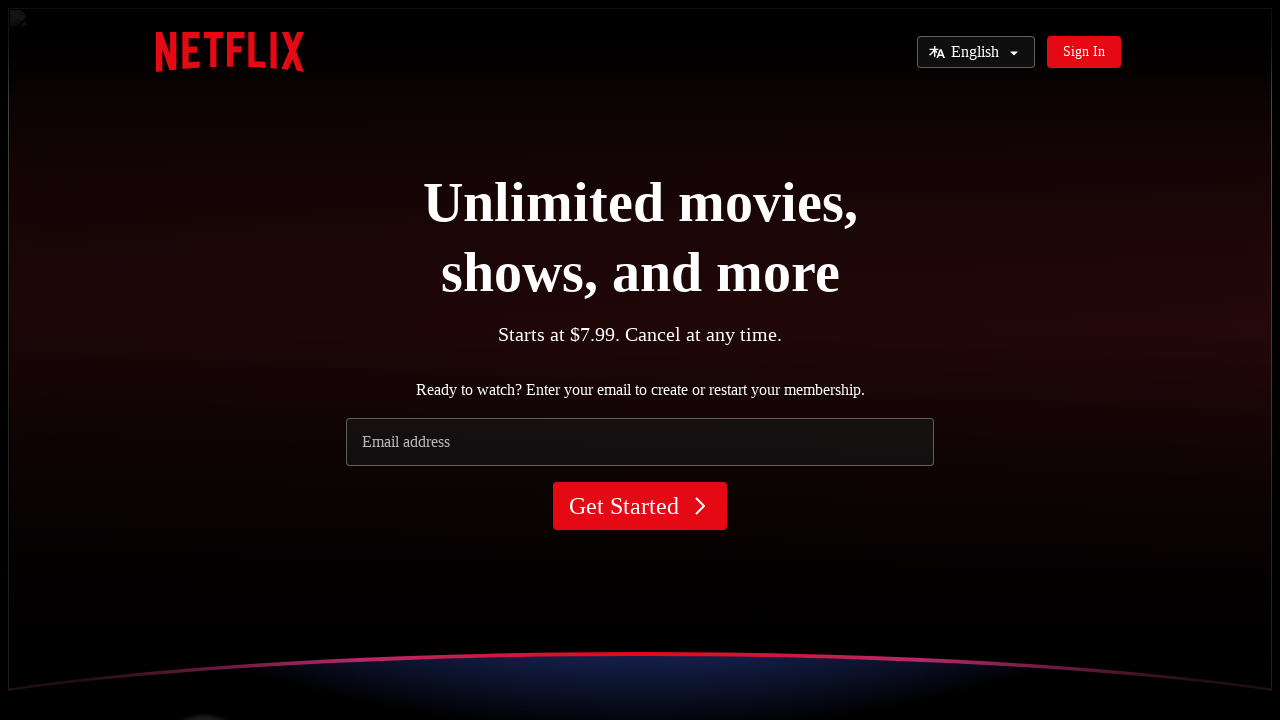

Scrolled down by 1000 pixels using JavaScript
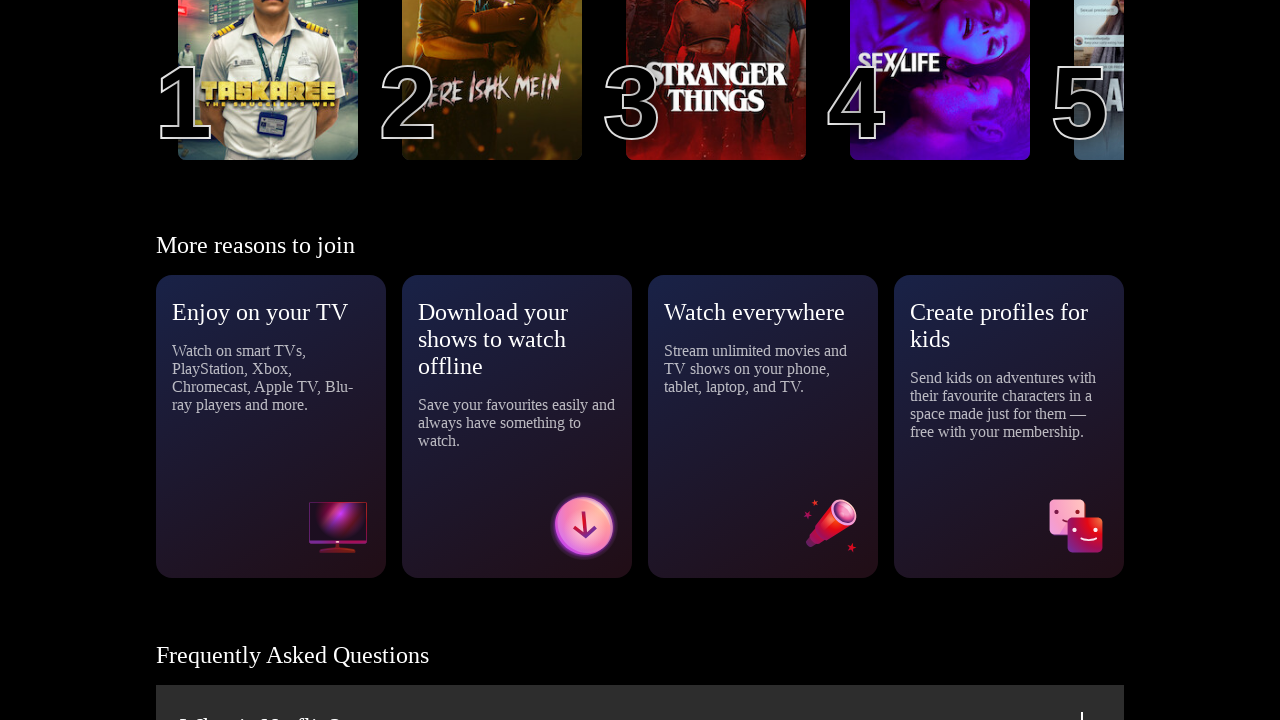

Scrolled to 300 pixels from the top of the page
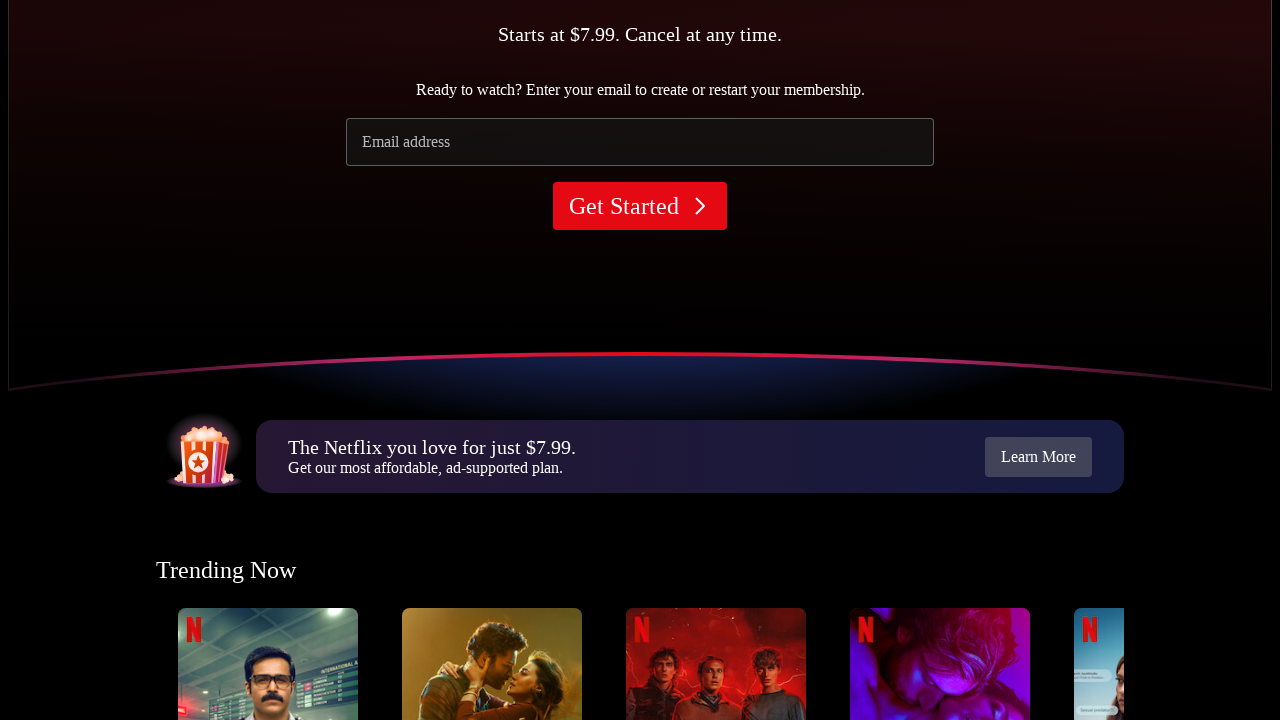

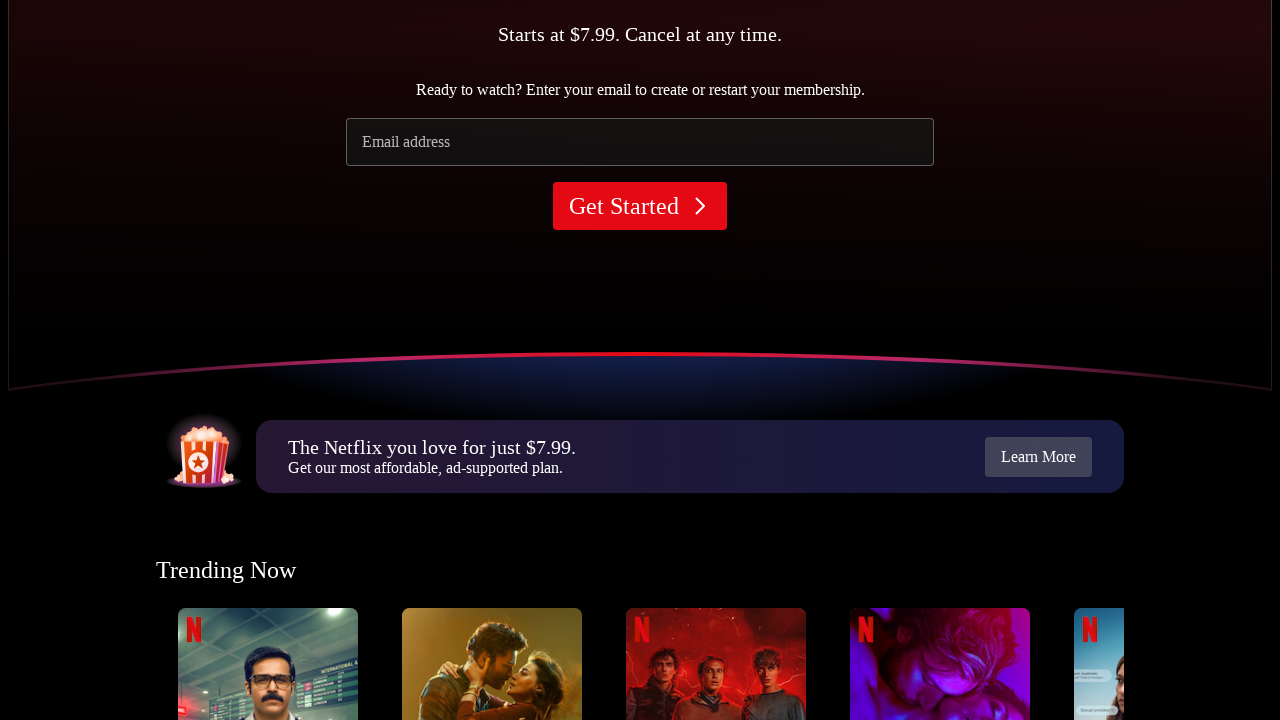